Tests entering only a name in the feedback form, submitting, clicking Yes, and verifying the thank you message includes the name with green background and white text.

Starting URL: https://kristinek.github.io/site/tasks/provide_feedback

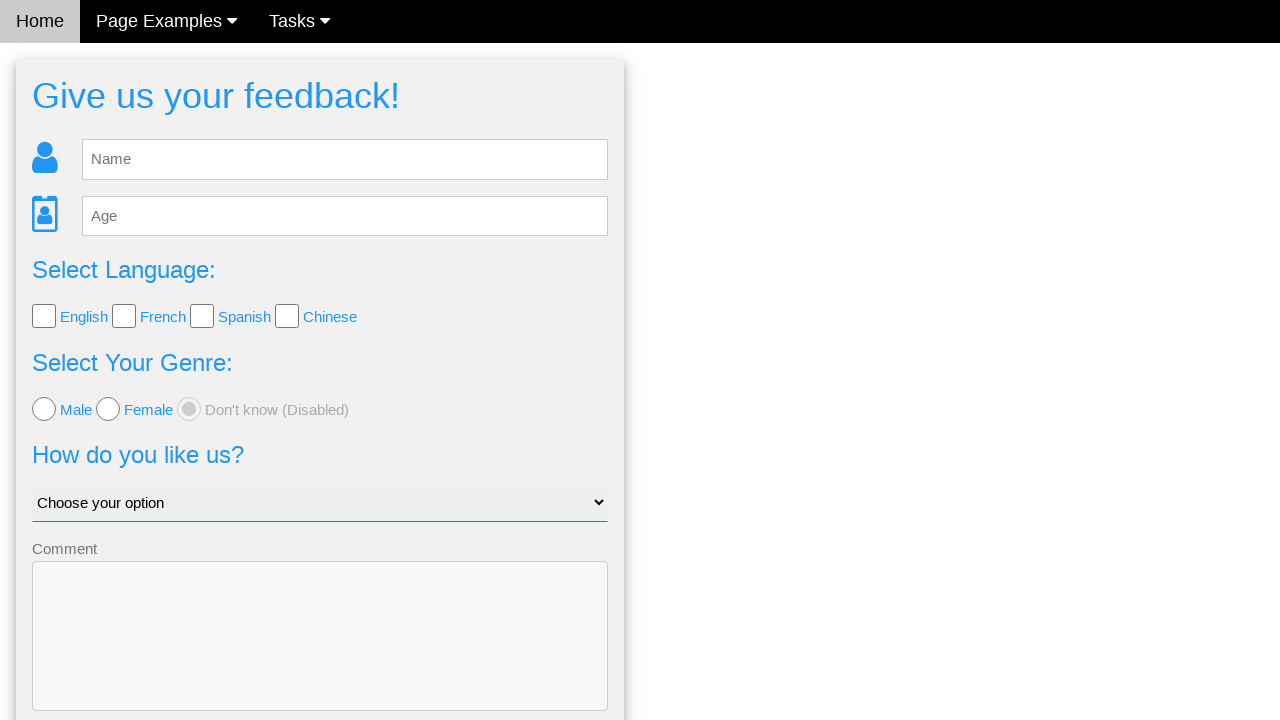

Filled name field with 'JohnDoe' on #fb_name
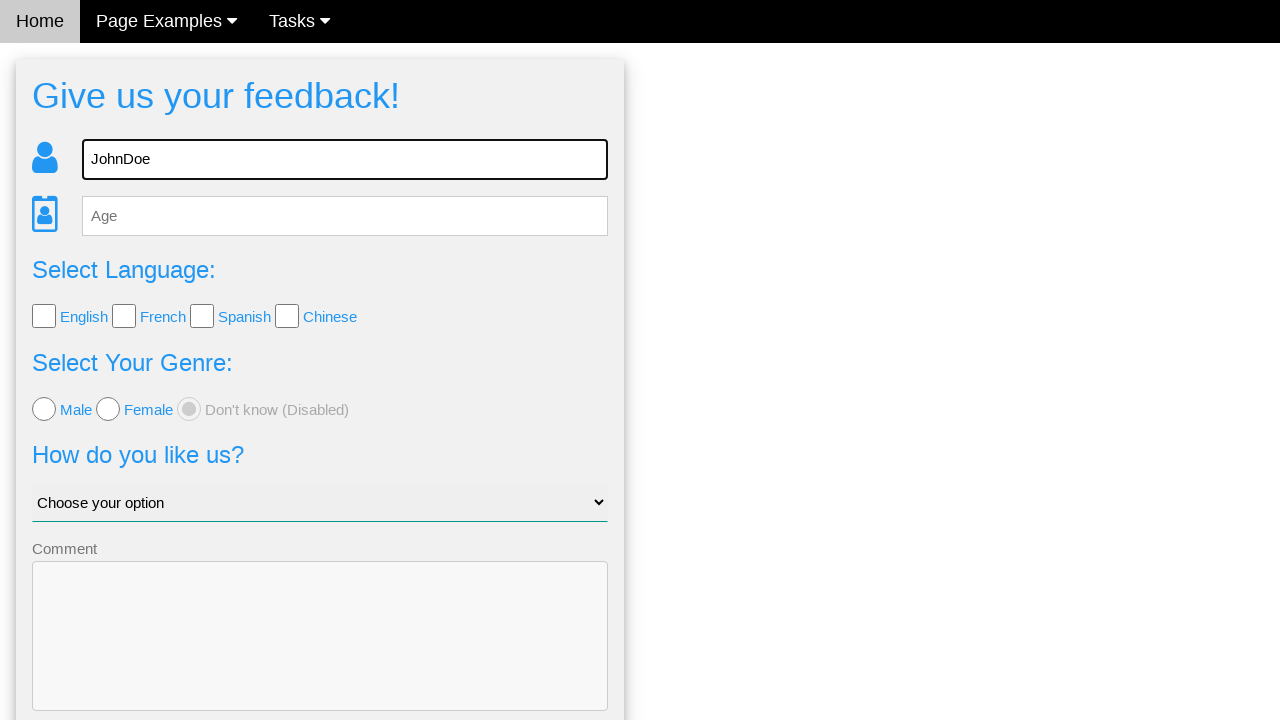

Clicked Send button to submit feedback form at (320, 656) on button:has-text('Send')
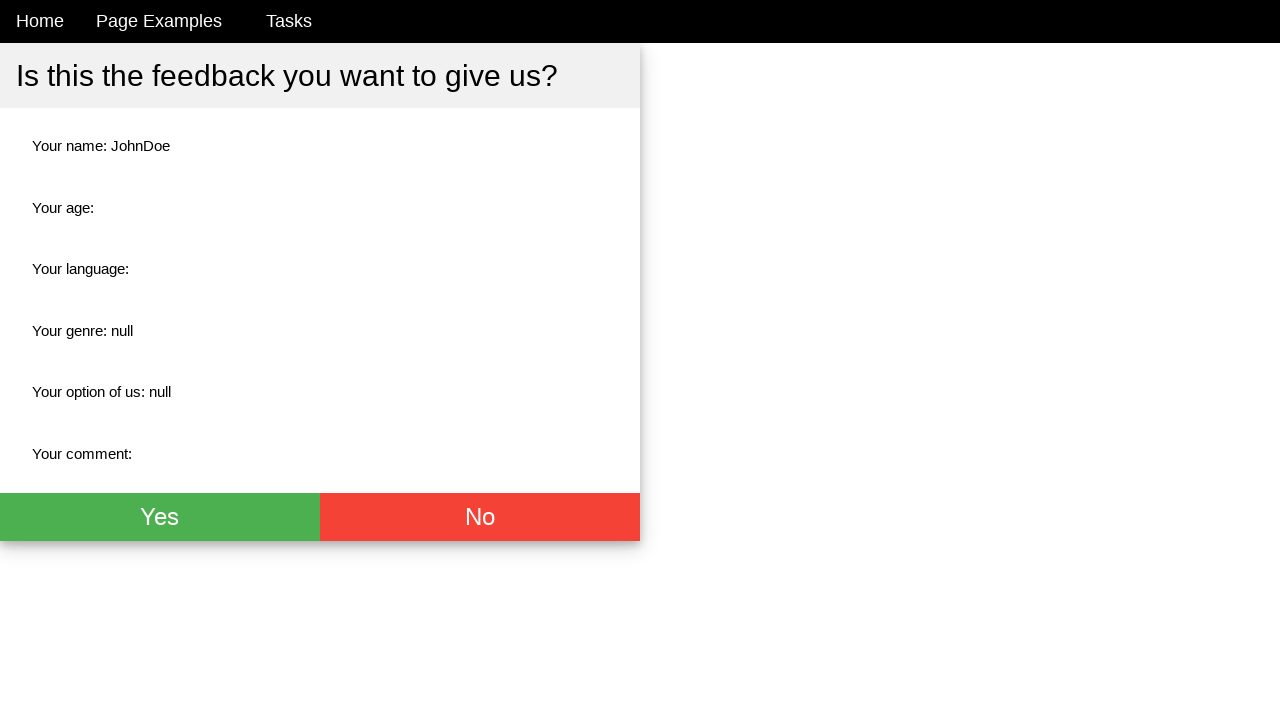

Yes button appeared on response page
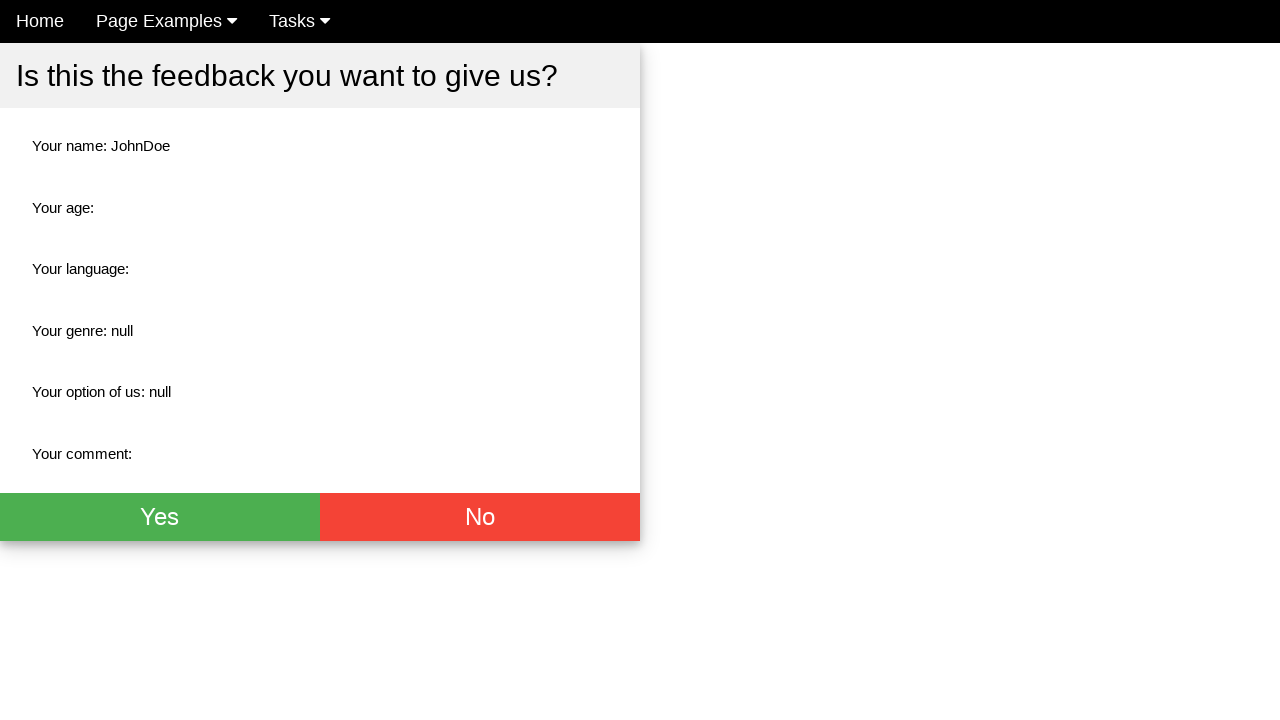

Clicked Yes button at (160, 517) on button:has-text('Yes')
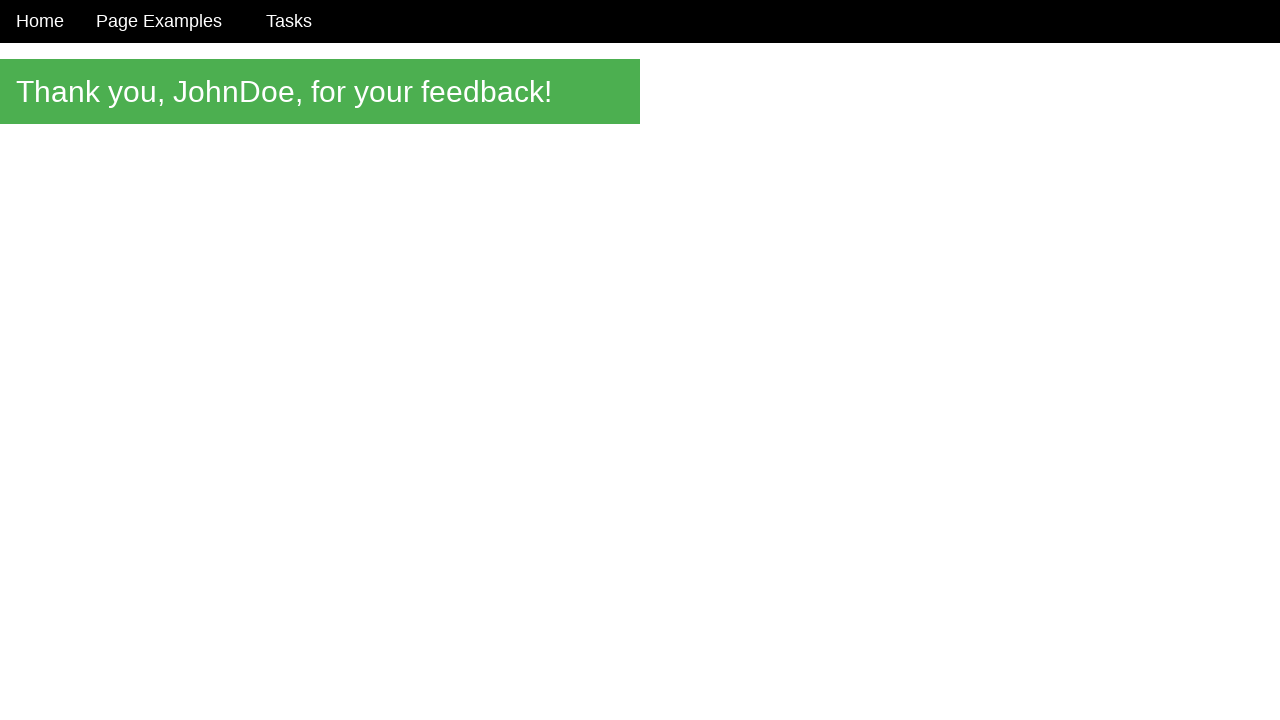

Thank you message element loaded
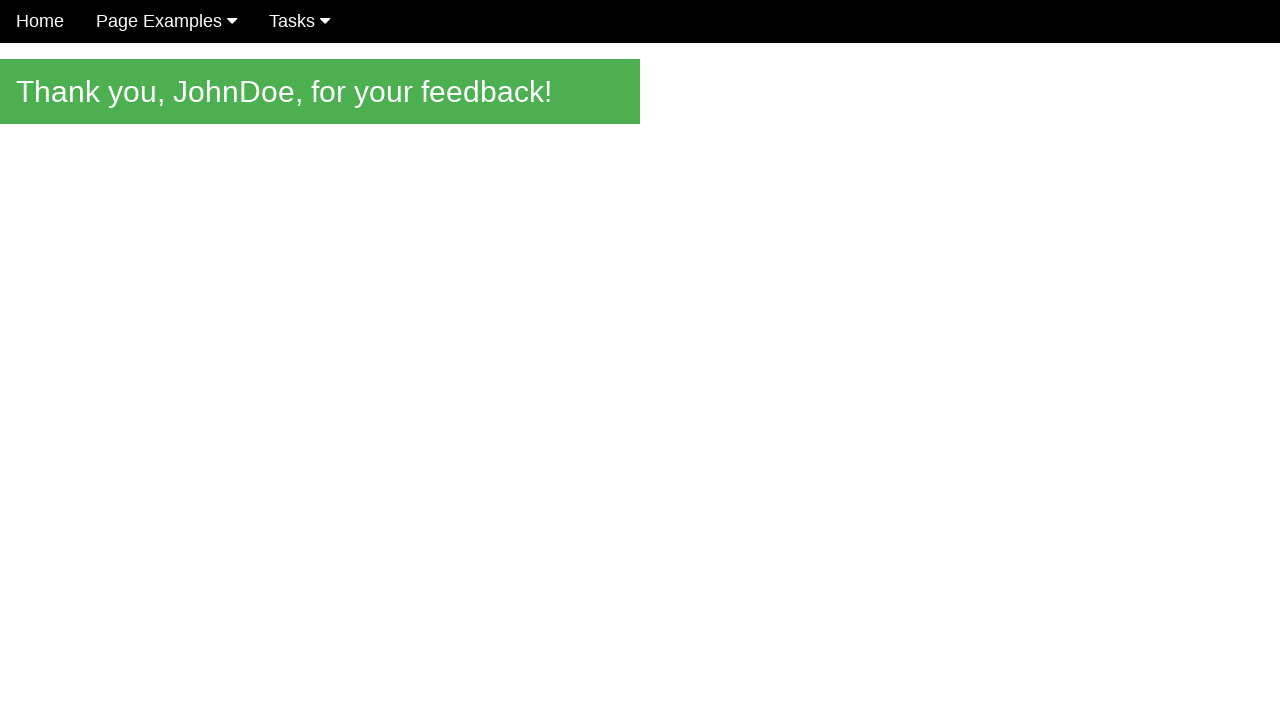

Verified thank you message contains 'Thank you, JohnDoe, for your feedback!'
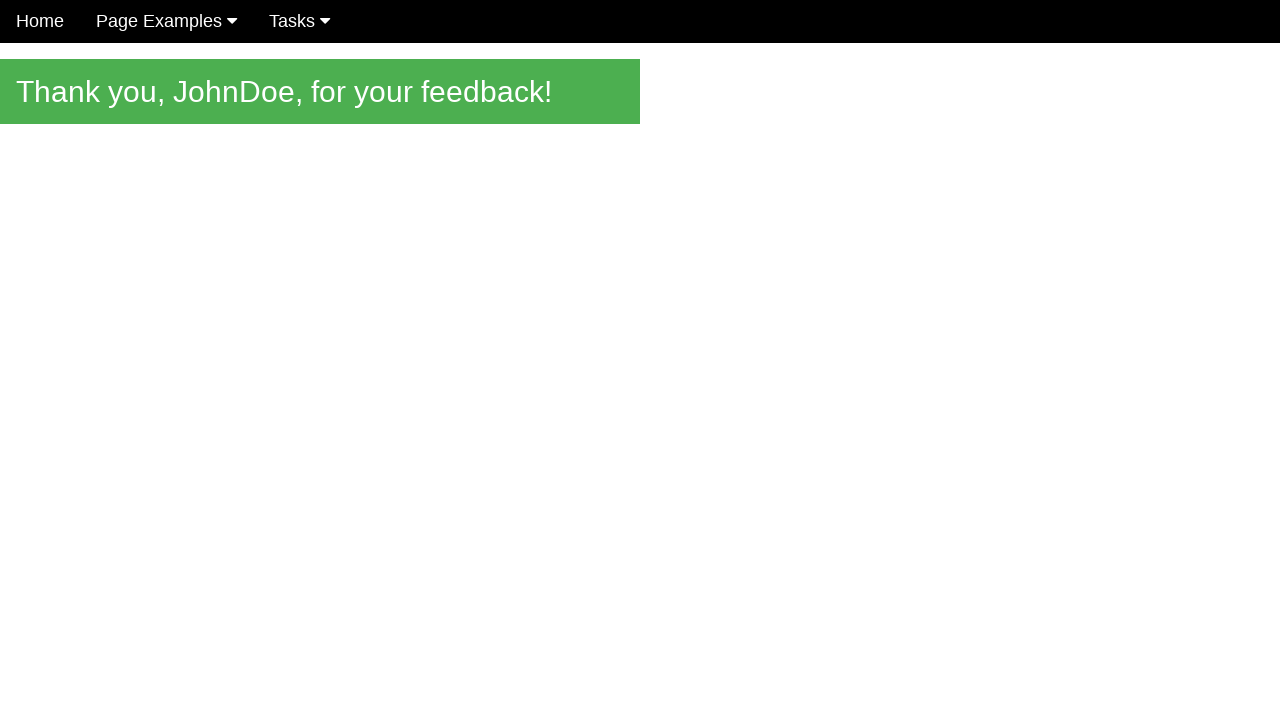

Verified message block has green background (rgb(76, 175, 80))
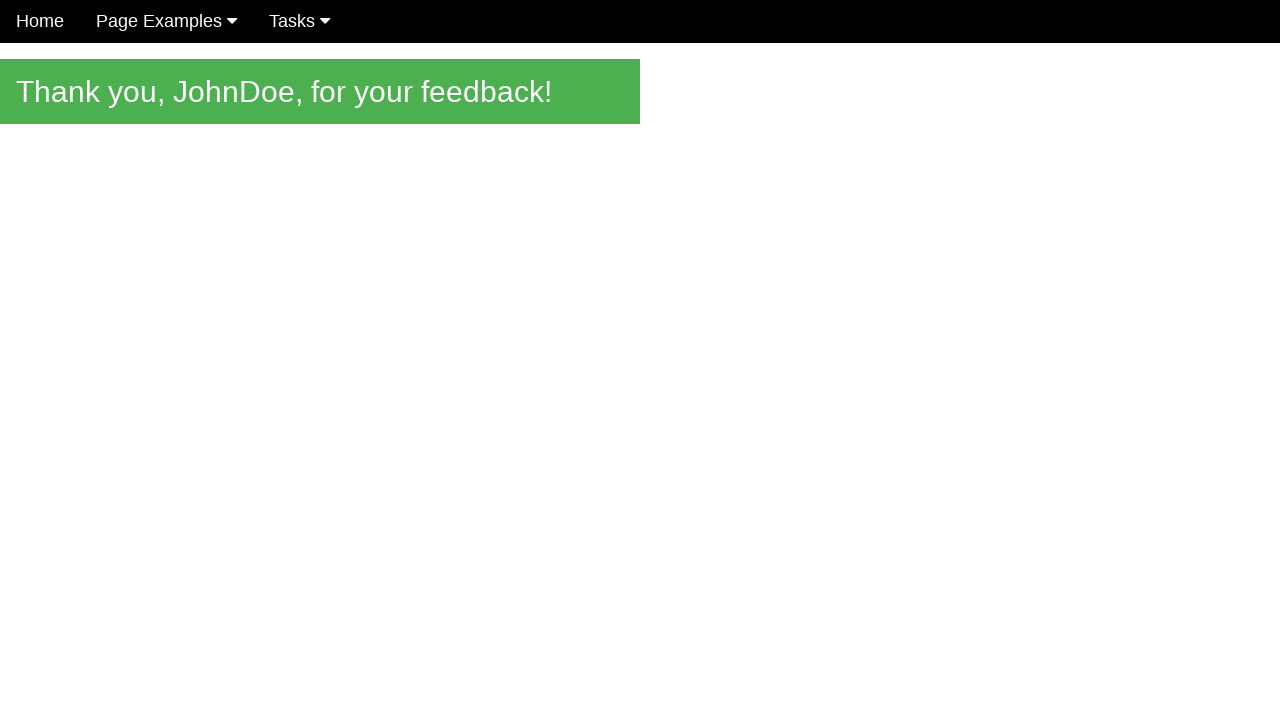

Verified message block has white text (rgb(255, 255, 255))
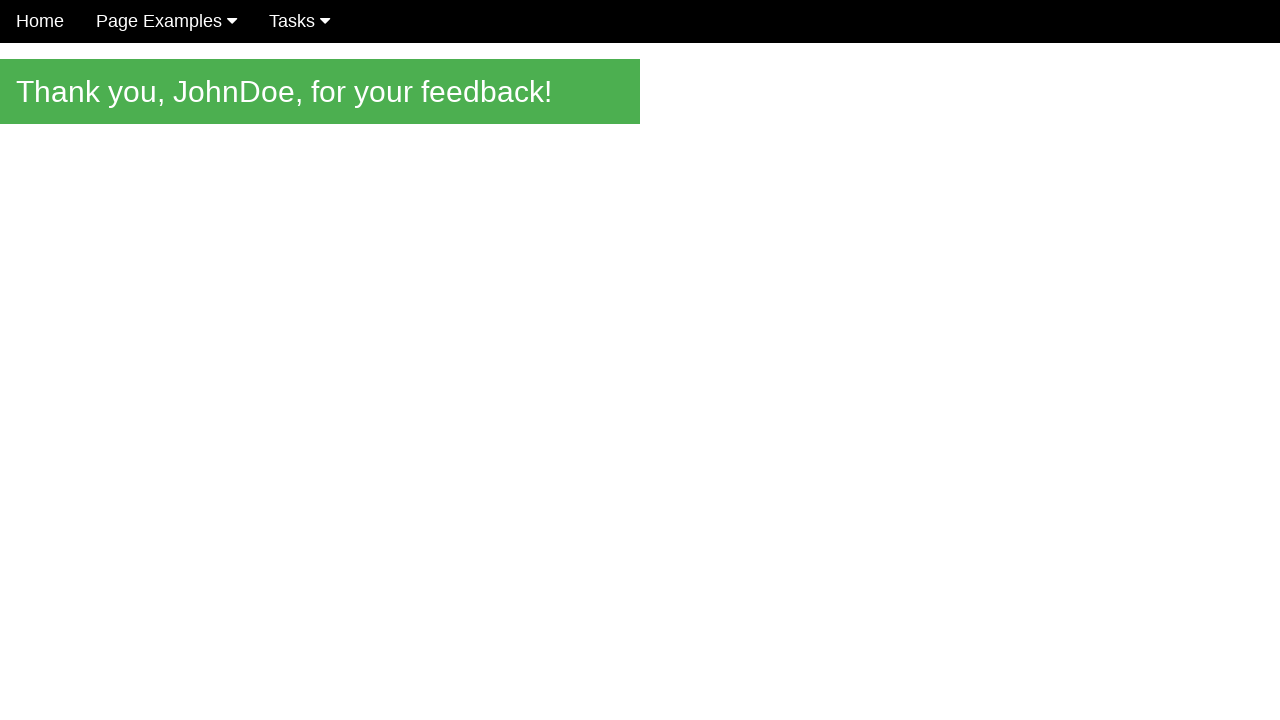

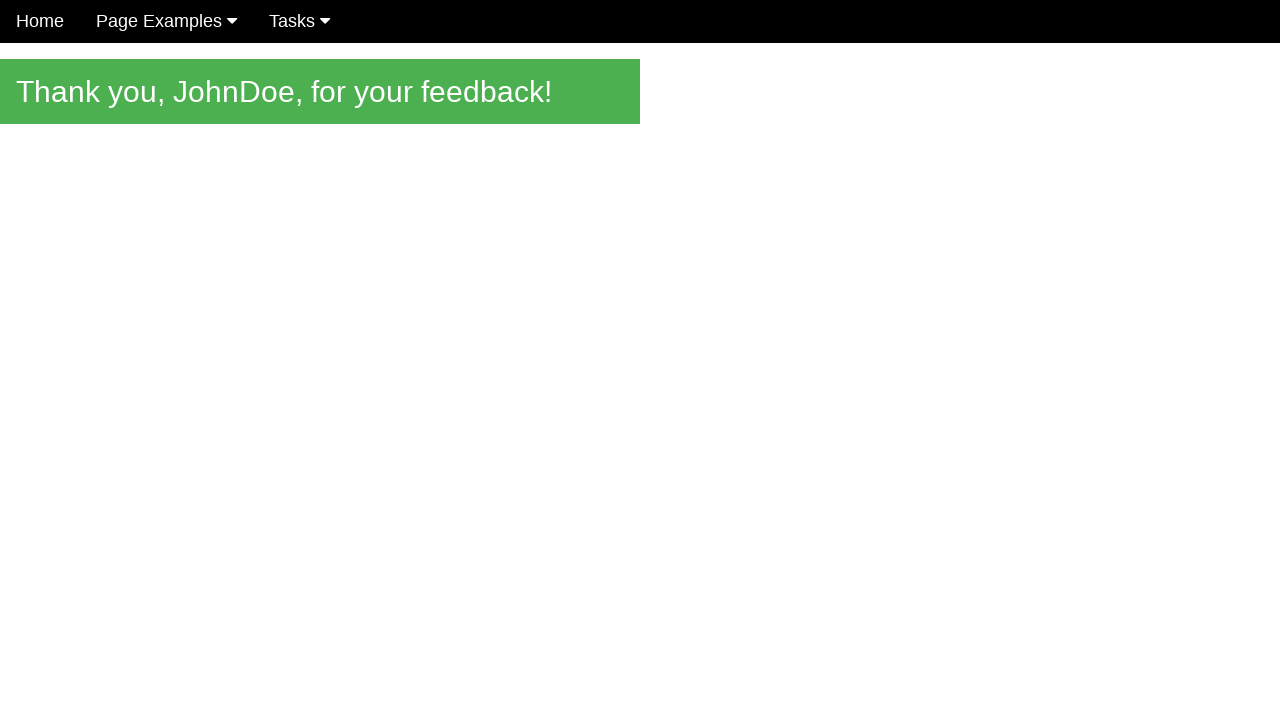